Tests browser window handling by clicking a link that opens a new window, switching to the new window, clicking a link there, closing it, and switching back to the original window.

Starting URL: https://omayo.blogspot.com/

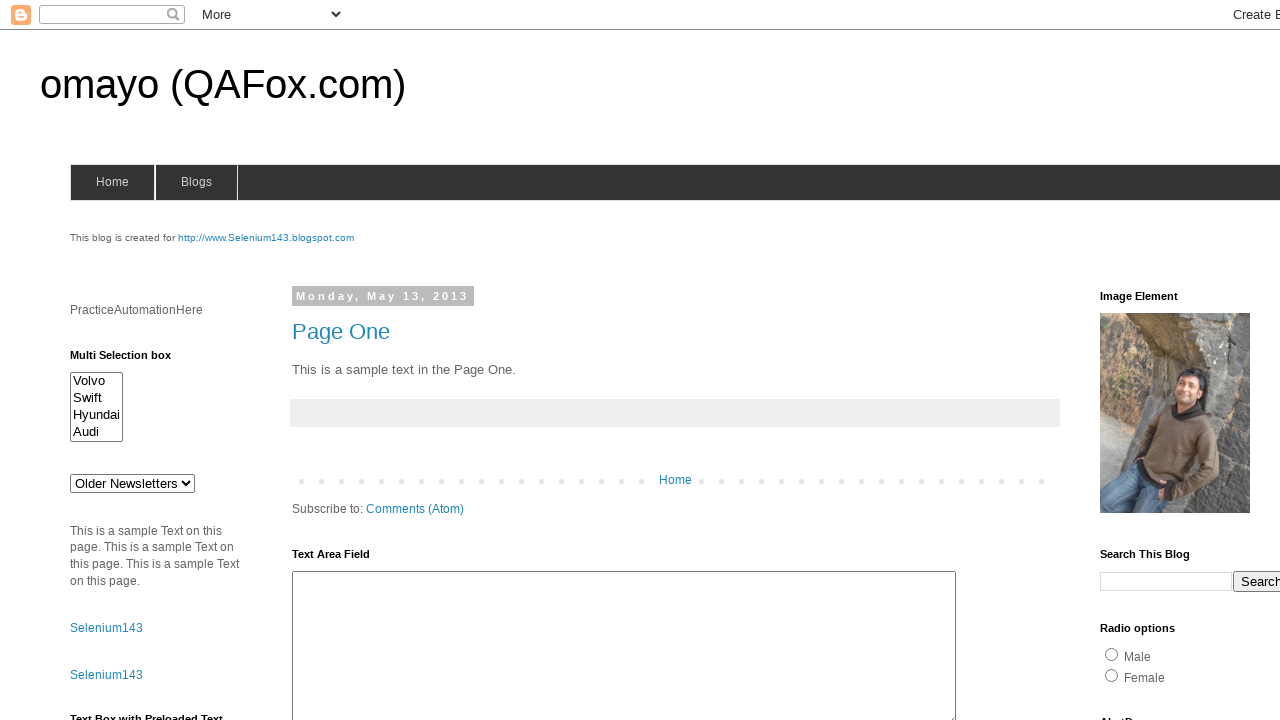

Clicked element that opens a new window at (266, 238) on #selenium143
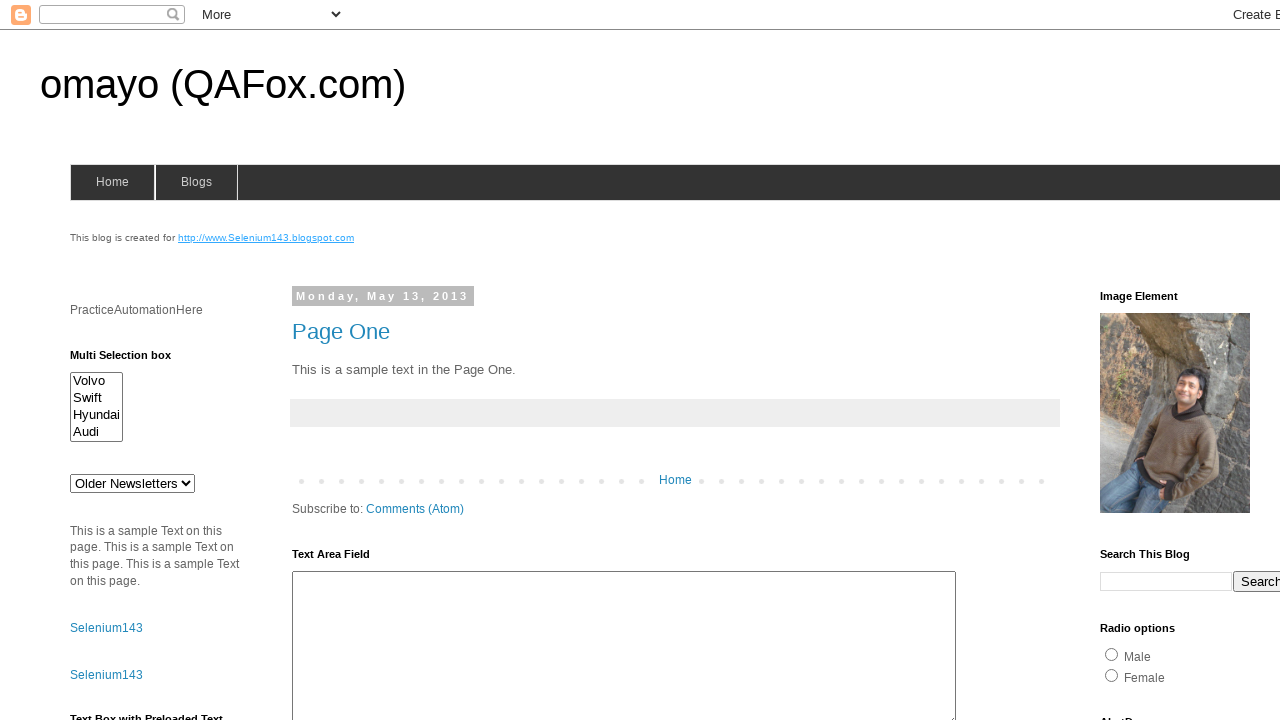

New window opened and captured
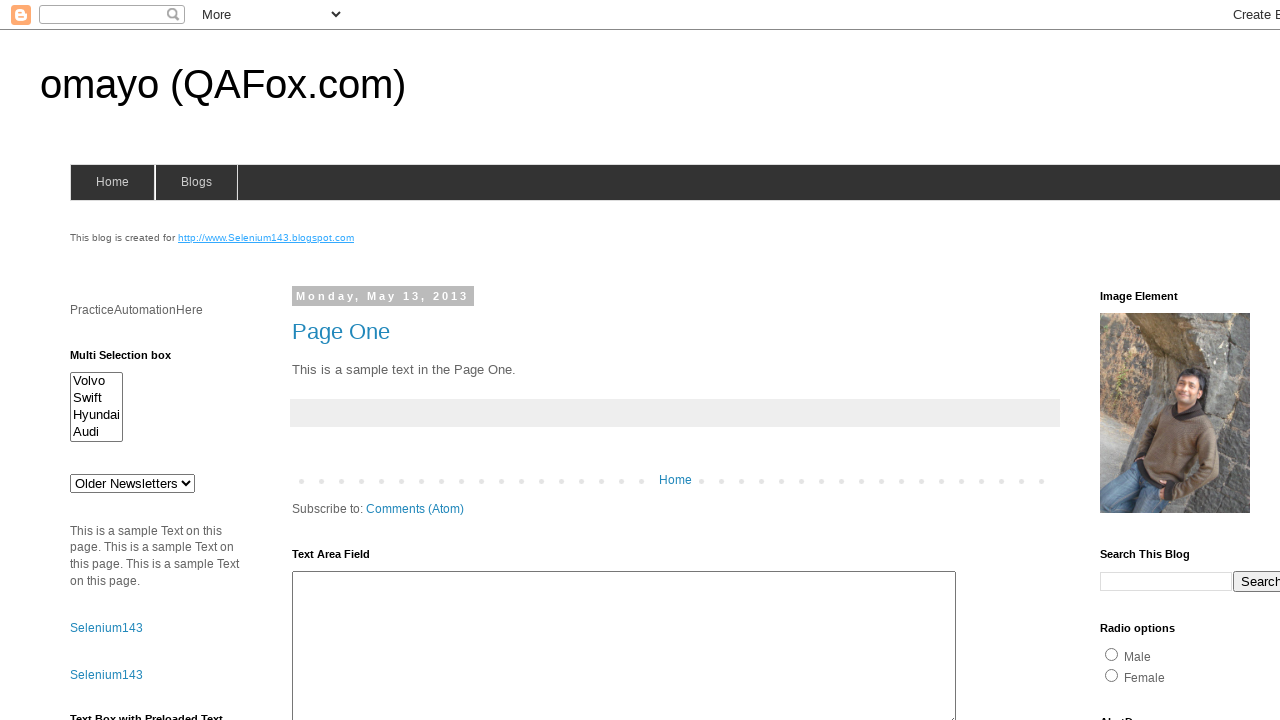

New window finished loading
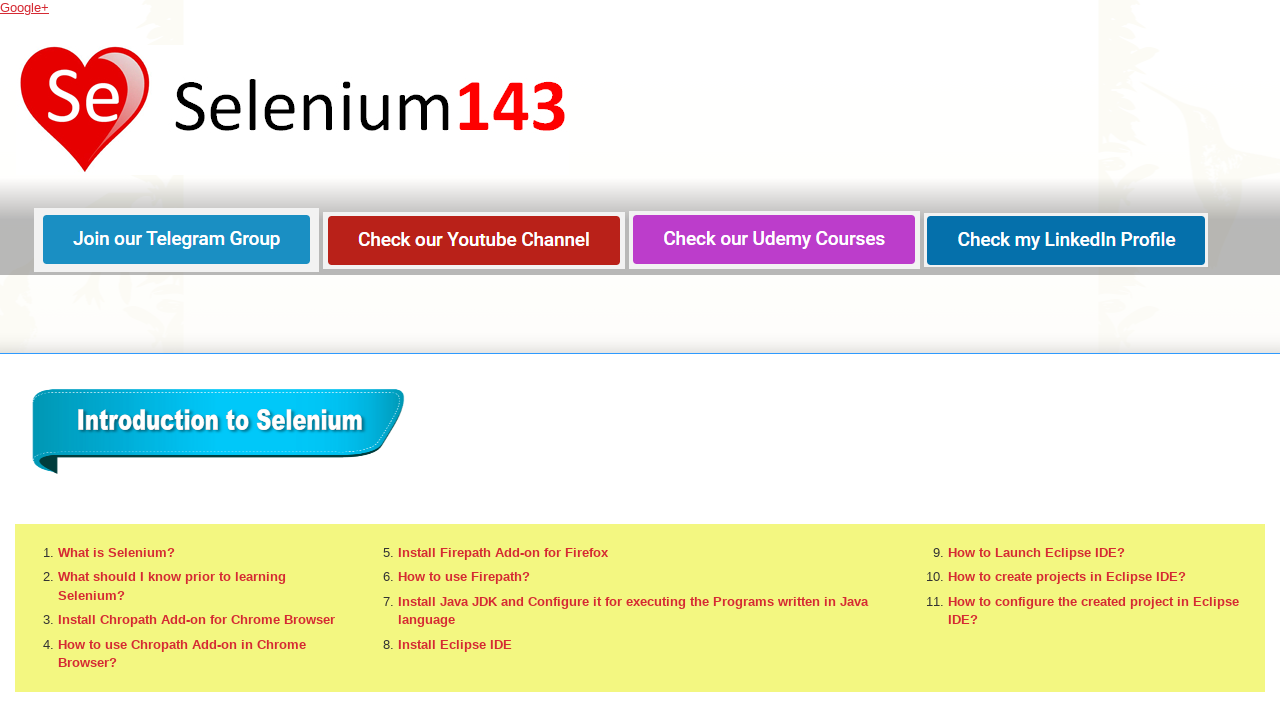

Clicked YouTube playlist link image in new window at (474, 240) on xpath=//a[@href='https://www.youtube.com/c/QAFox/playlists']//img
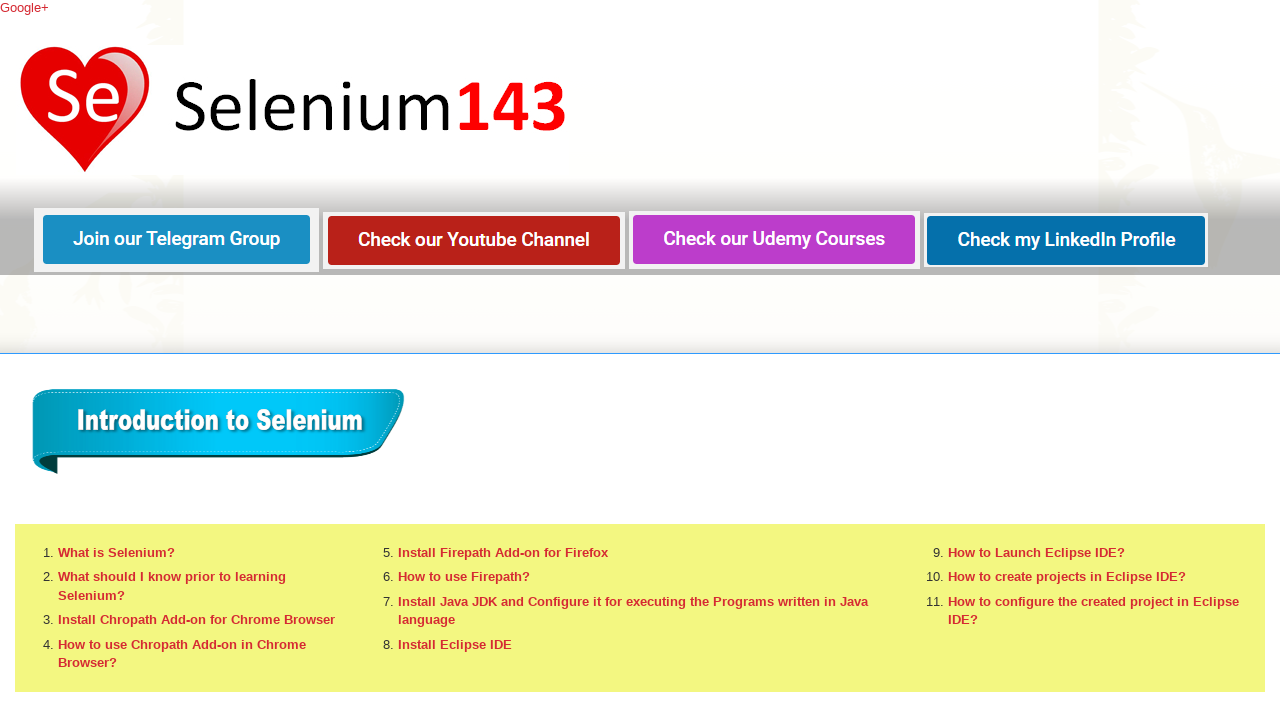

Closed the new window
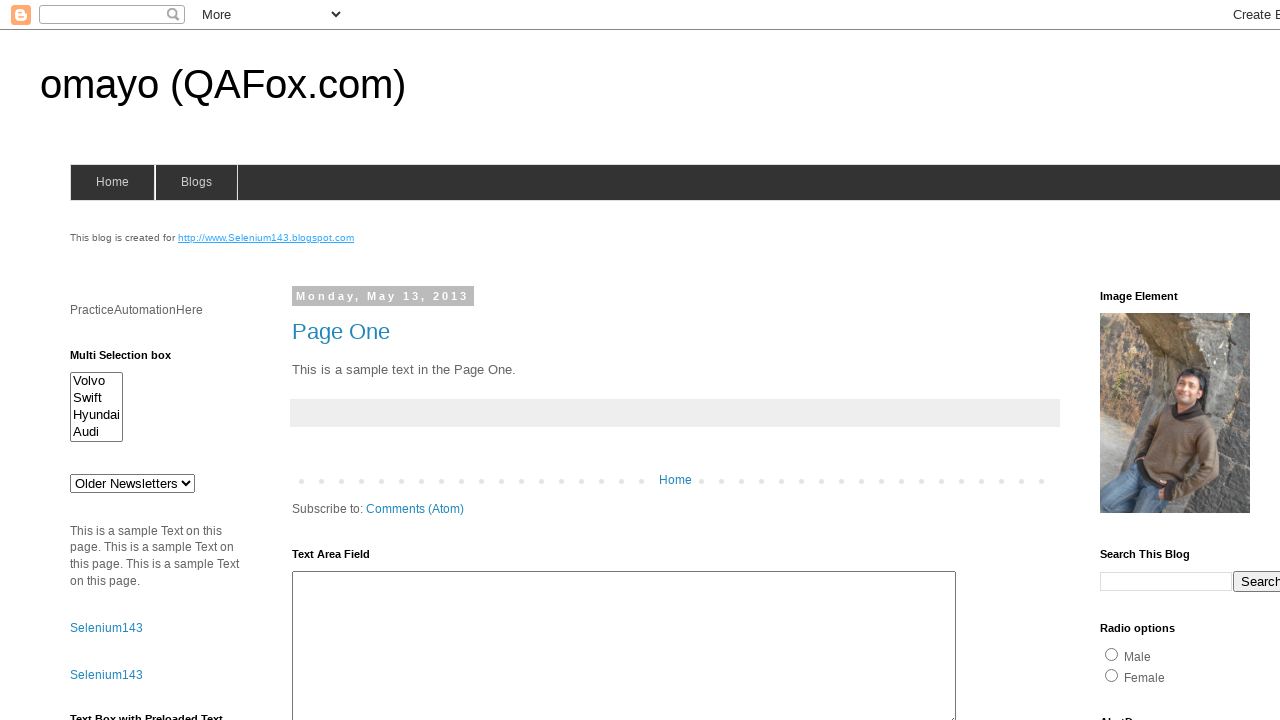

Switched focus back to original window
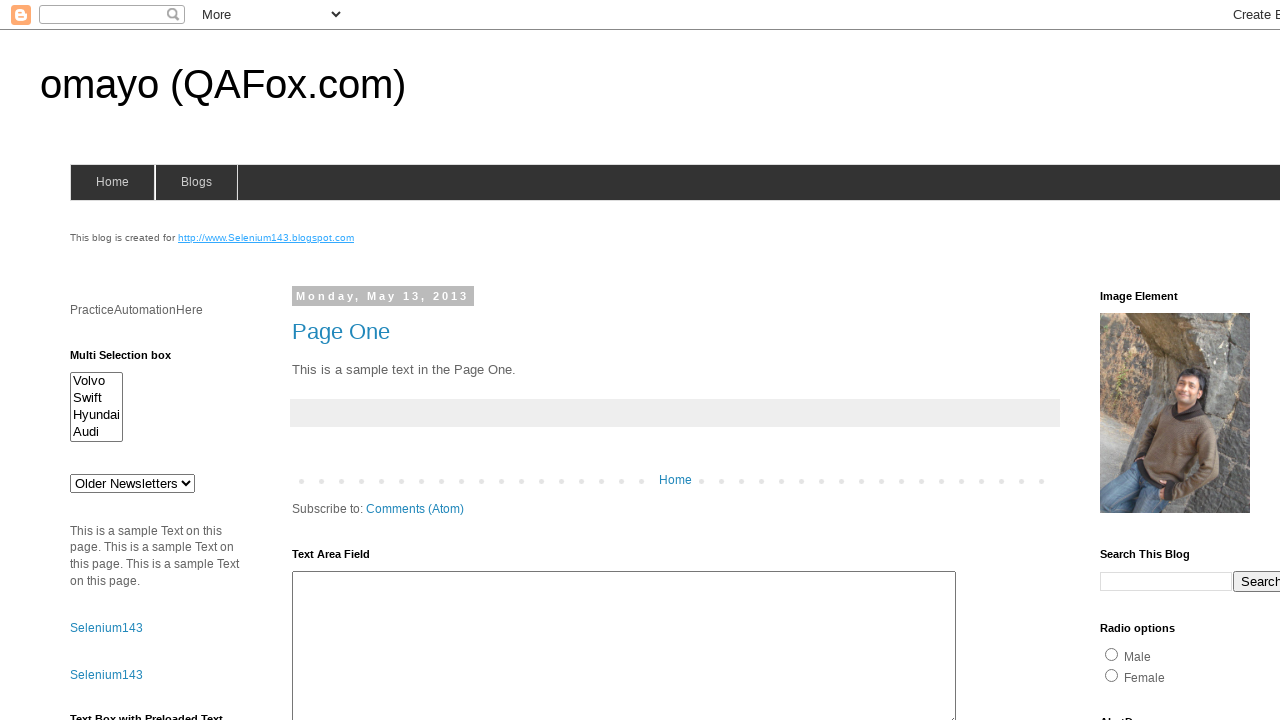

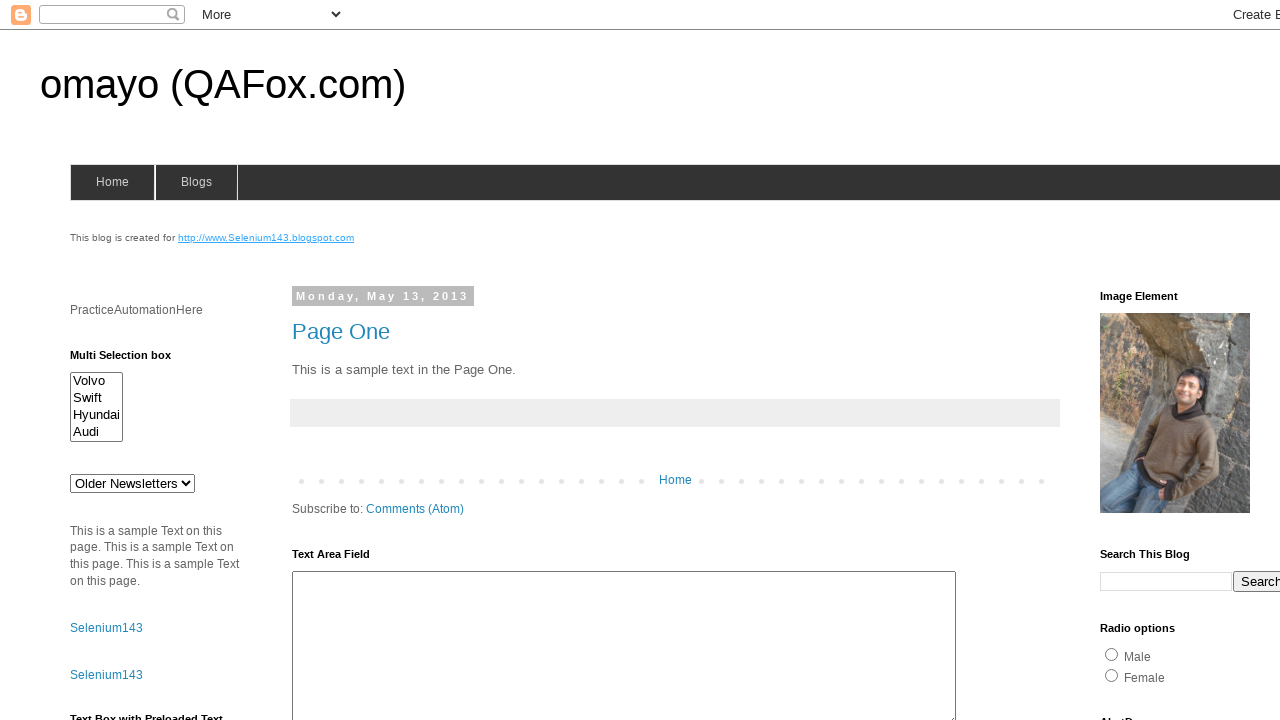